Tests date picker calendar functionality by selecting a specific date (June 15, 2027) through year, month, and day navigation

Starting URL: https://rahulshettyacademy.com/seleniumPractise/#/offers

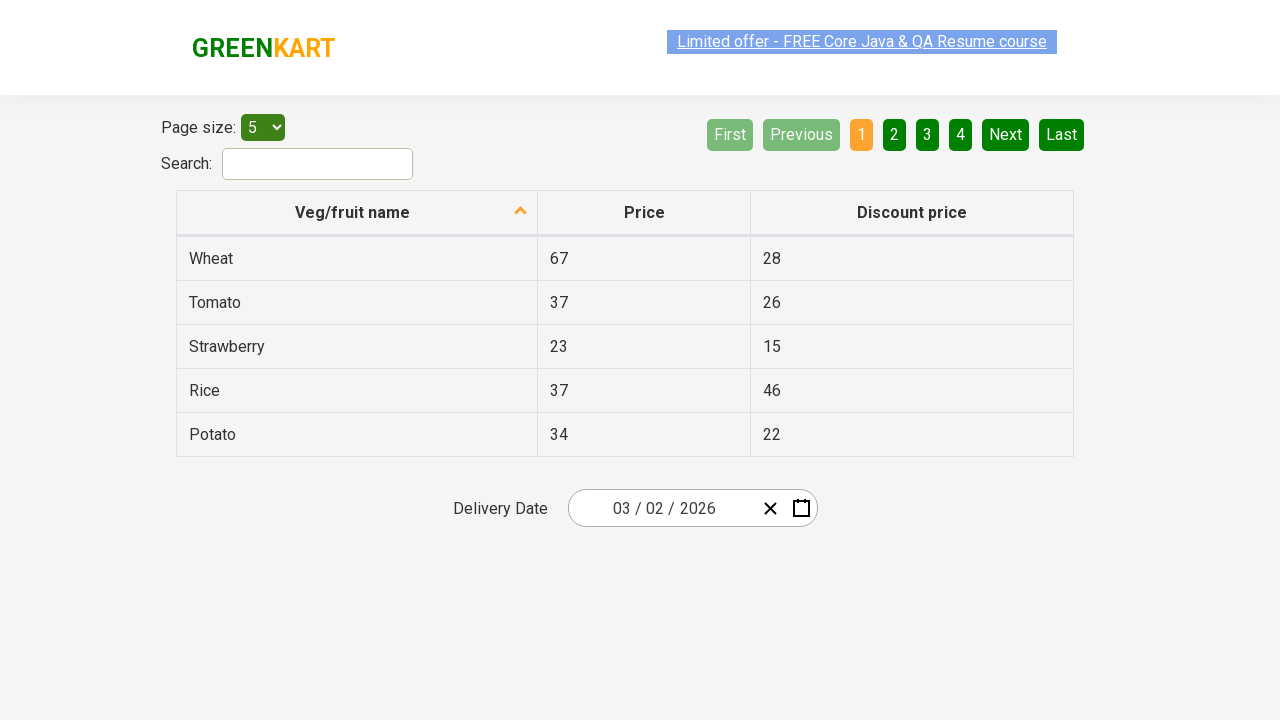

Clicked date picker input group to open calendar at (662, 508) on .react-date-picker__inputGroup
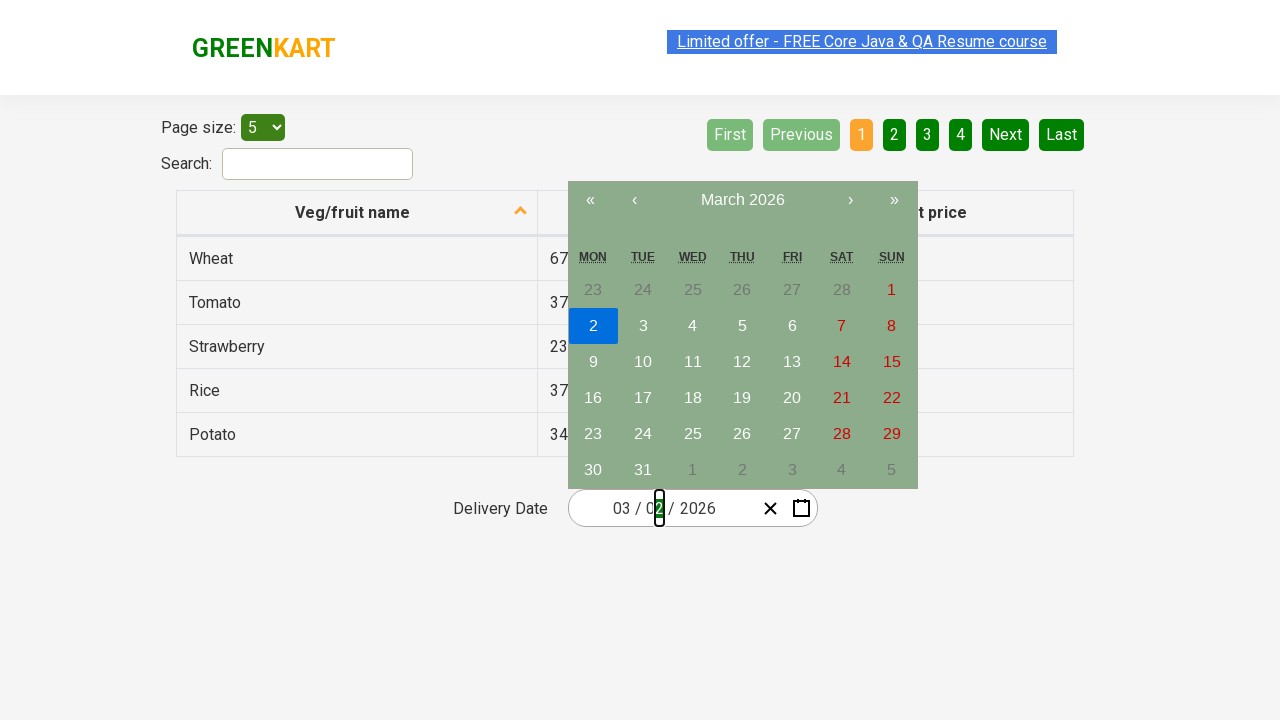

Clicked navigation label to navigate to month view at (742, 200) on .react-calendar__navigation__label__labelText
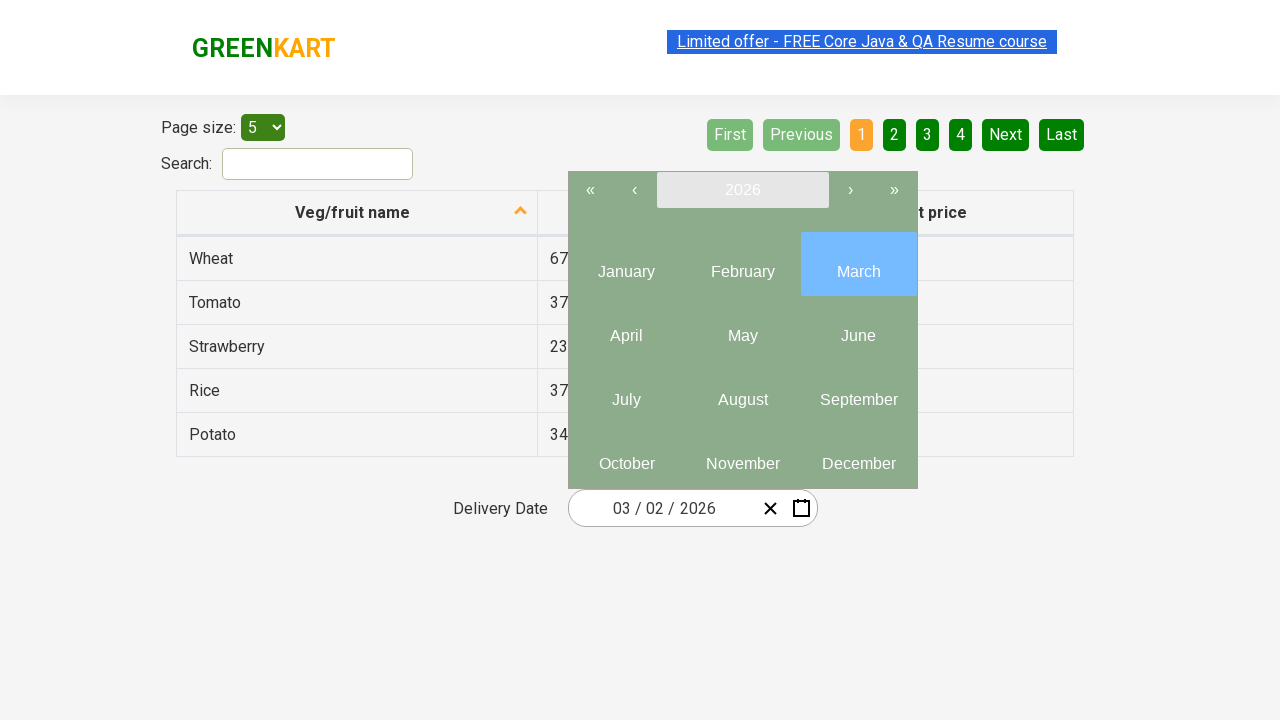

Clicked navigation label again to navigate to year view at (742, 190) on .react-calendar__navigation__label__labelText
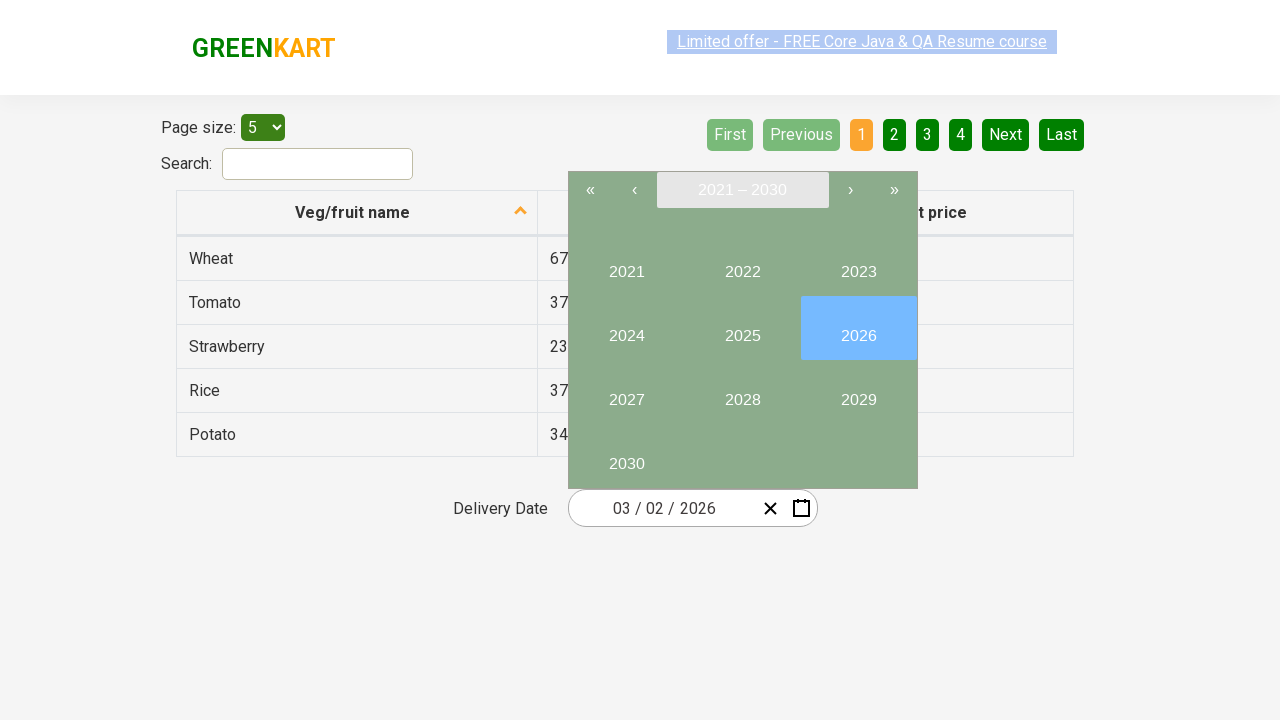

Selected year 2027 at (626, 392) on button:has-text("2027")
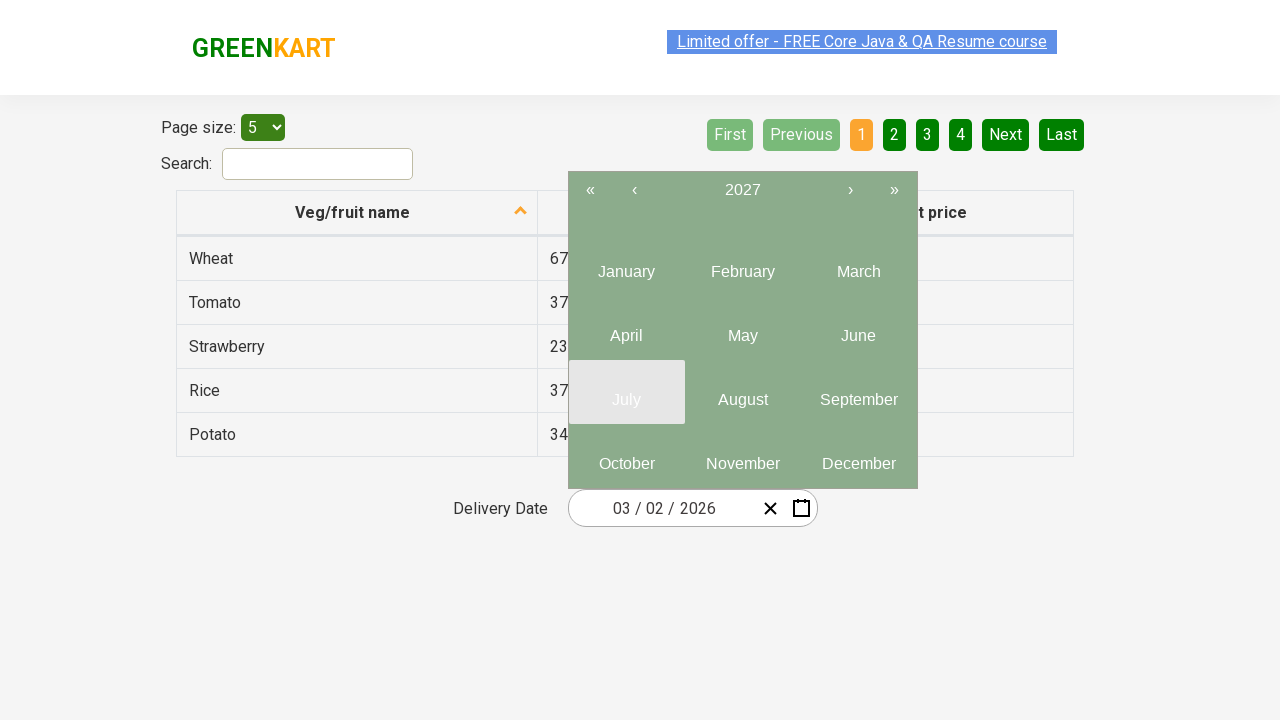

Selected month 6 (June) at (858, 328) on .react-calendar__year-view__months__month >> nth=5
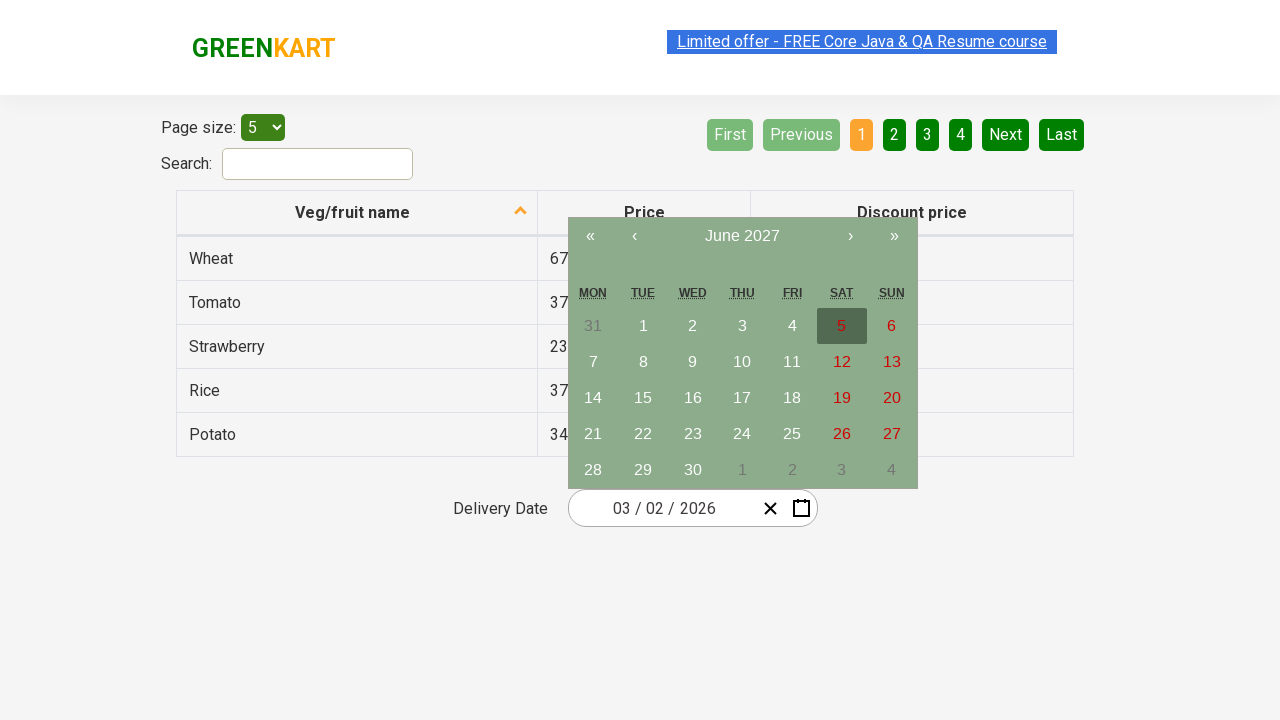

Selected date 15 at (643, 398) on abbr:has-text("15")
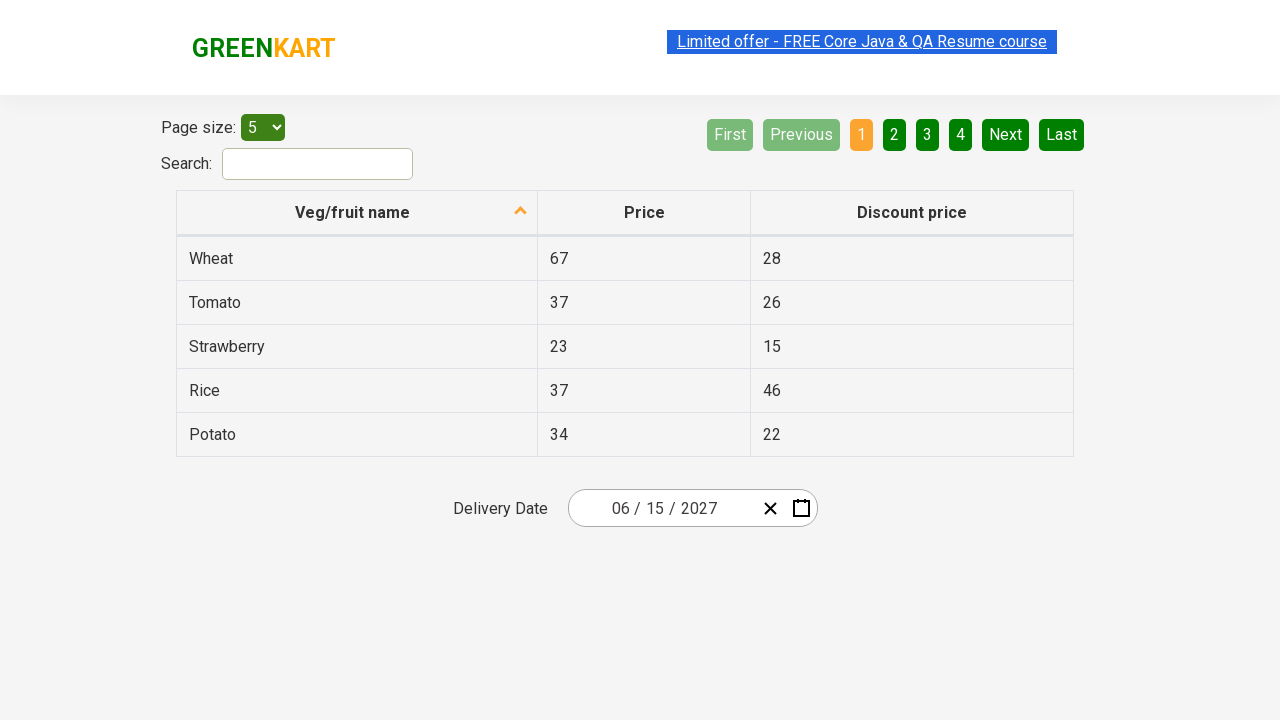

Confirmed date picker input group is populated and ready
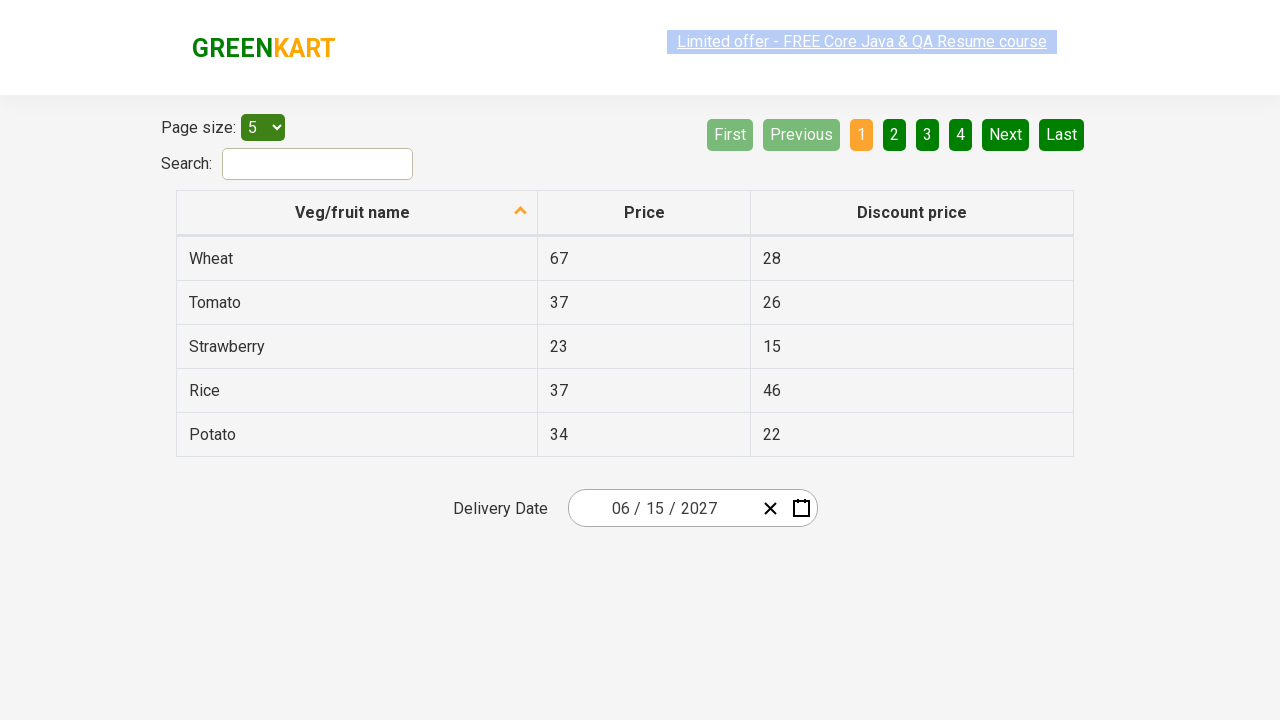

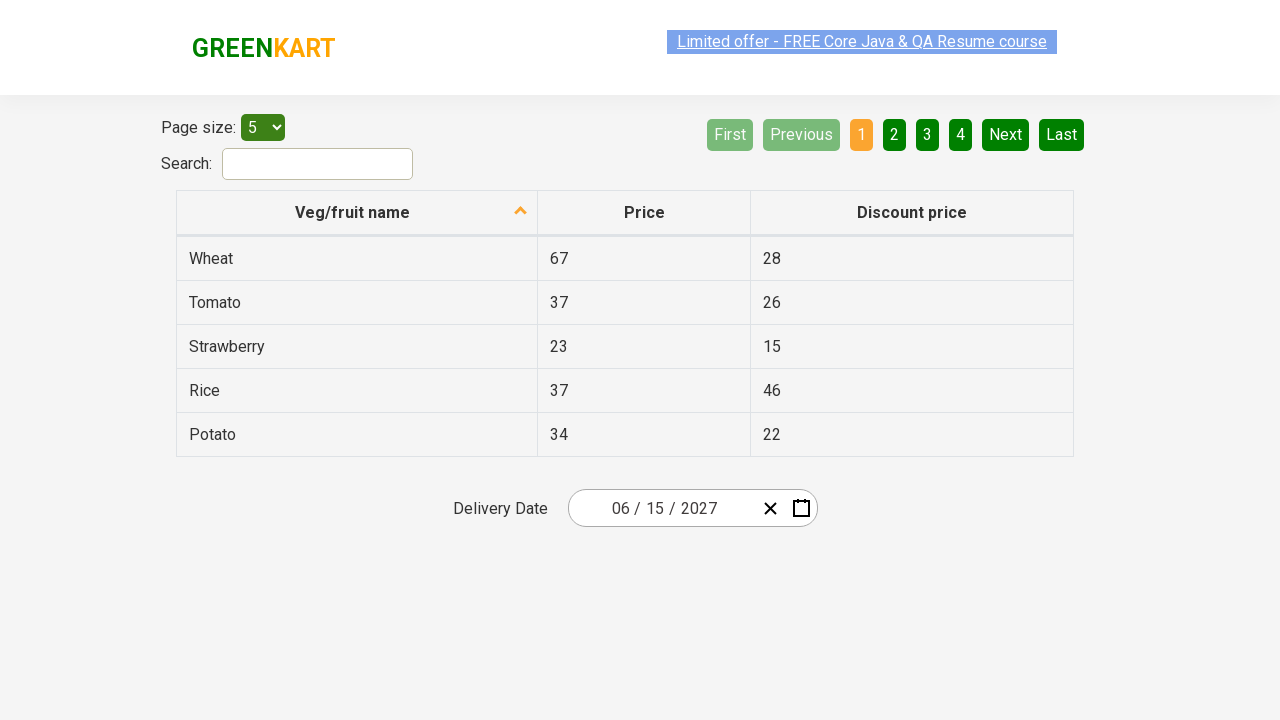